Tests various radio button and checkbox interactions including selection, verification of radio button exclusivity, finding pre-selected options, checking disabled states, and accepting terms and conditions

Starting URL: https://letcode.in/radio

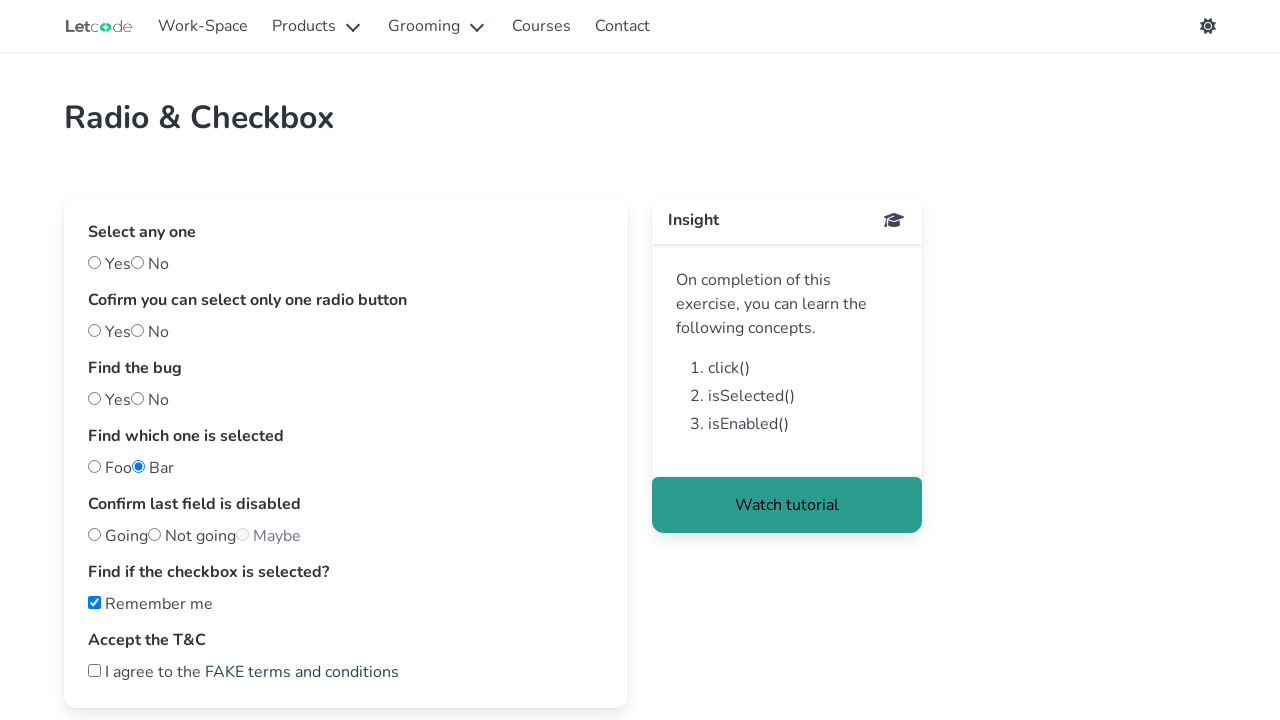

Clicked 'yes' radio button at (94, 262) on #yes
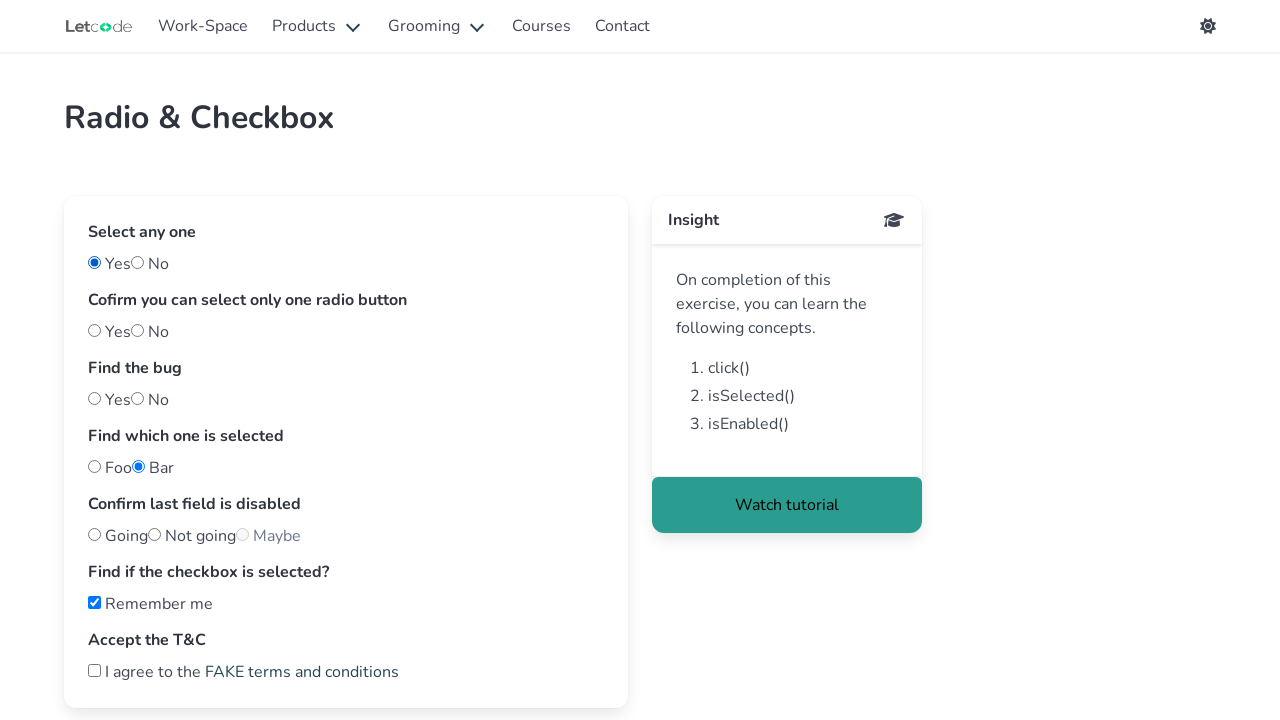

Clicked 'two' radio button at (138, 330) on #two
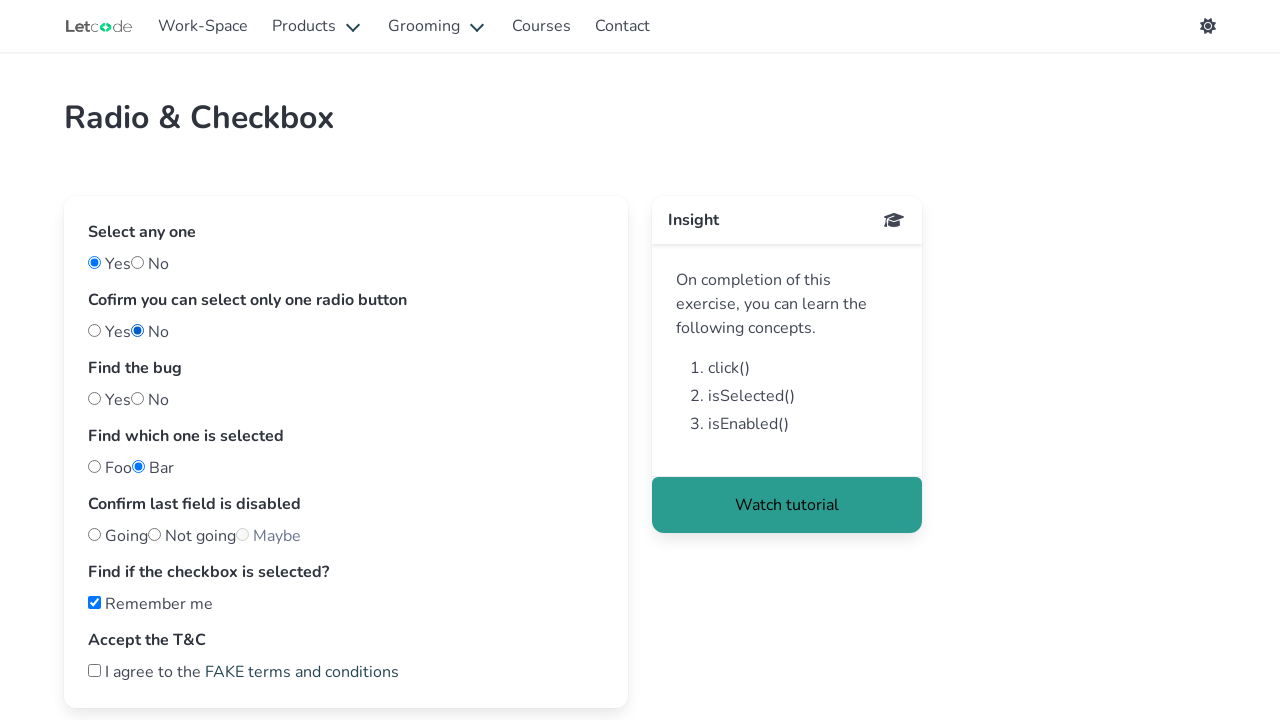

Clicked 'one' radio button at (94, 330) on #one
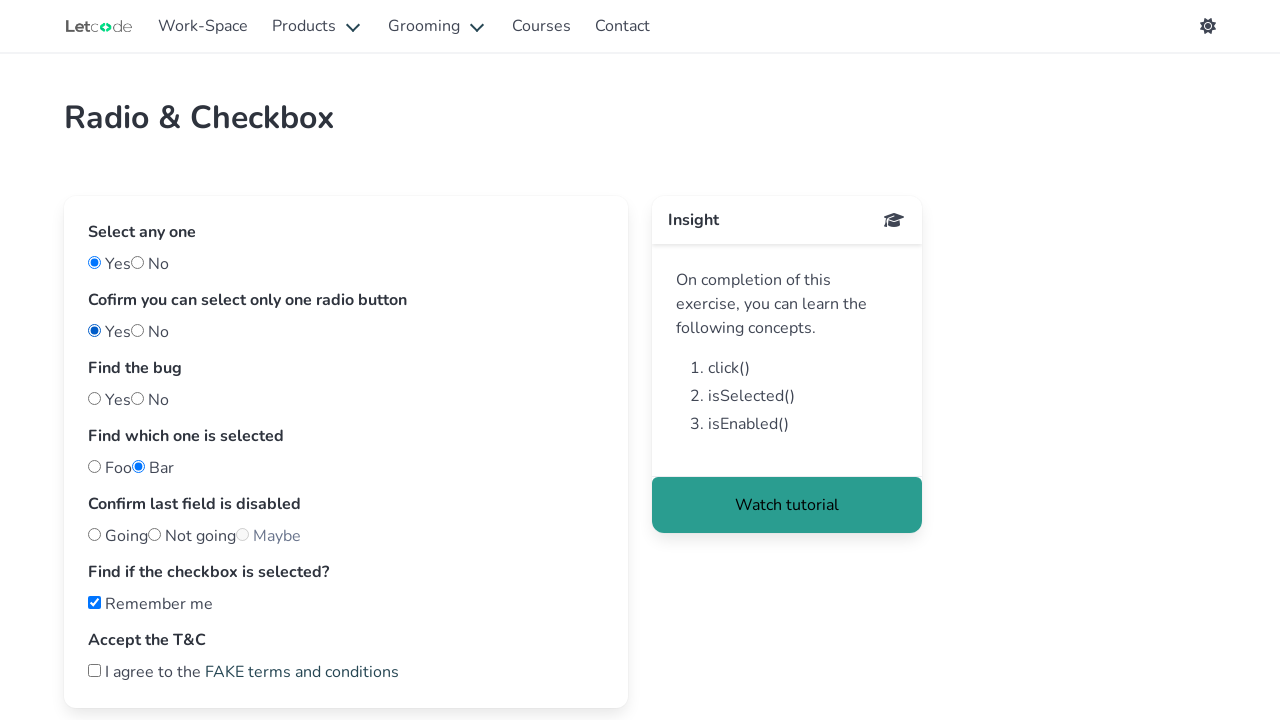

Verified that only 'one' radio button is selected
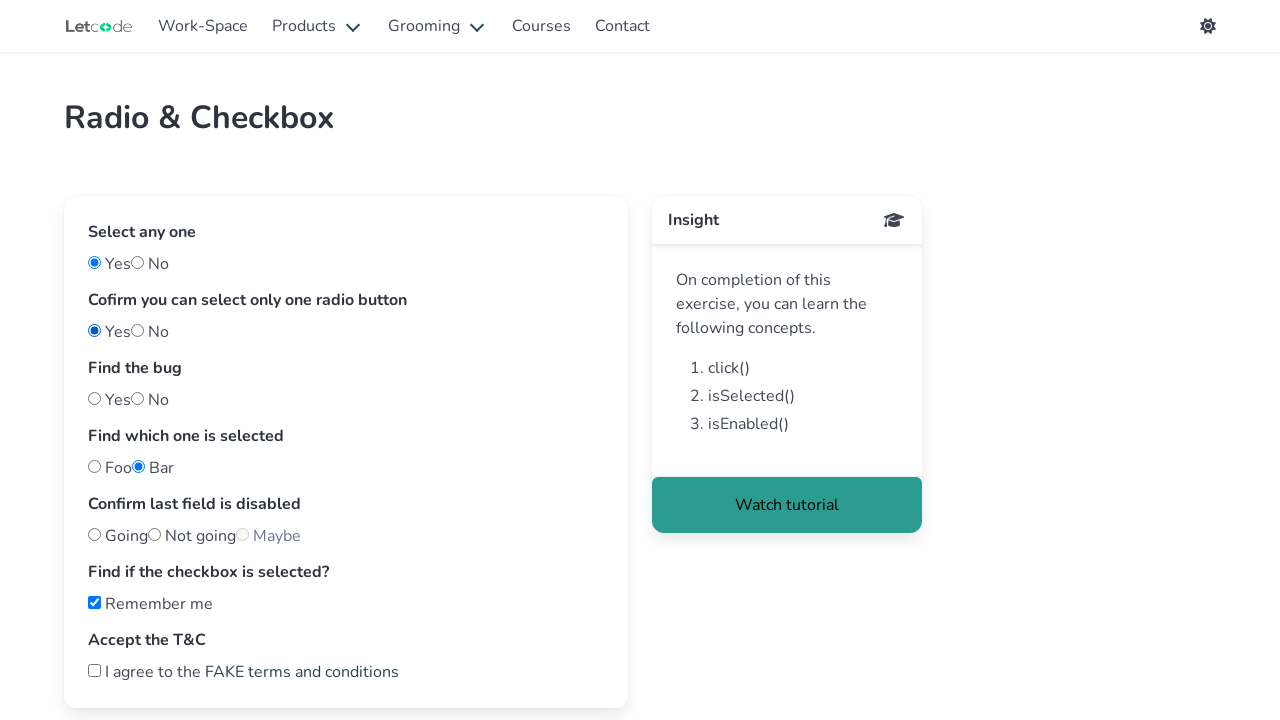

Clicked 'two' radio button at (138, 330) on #two
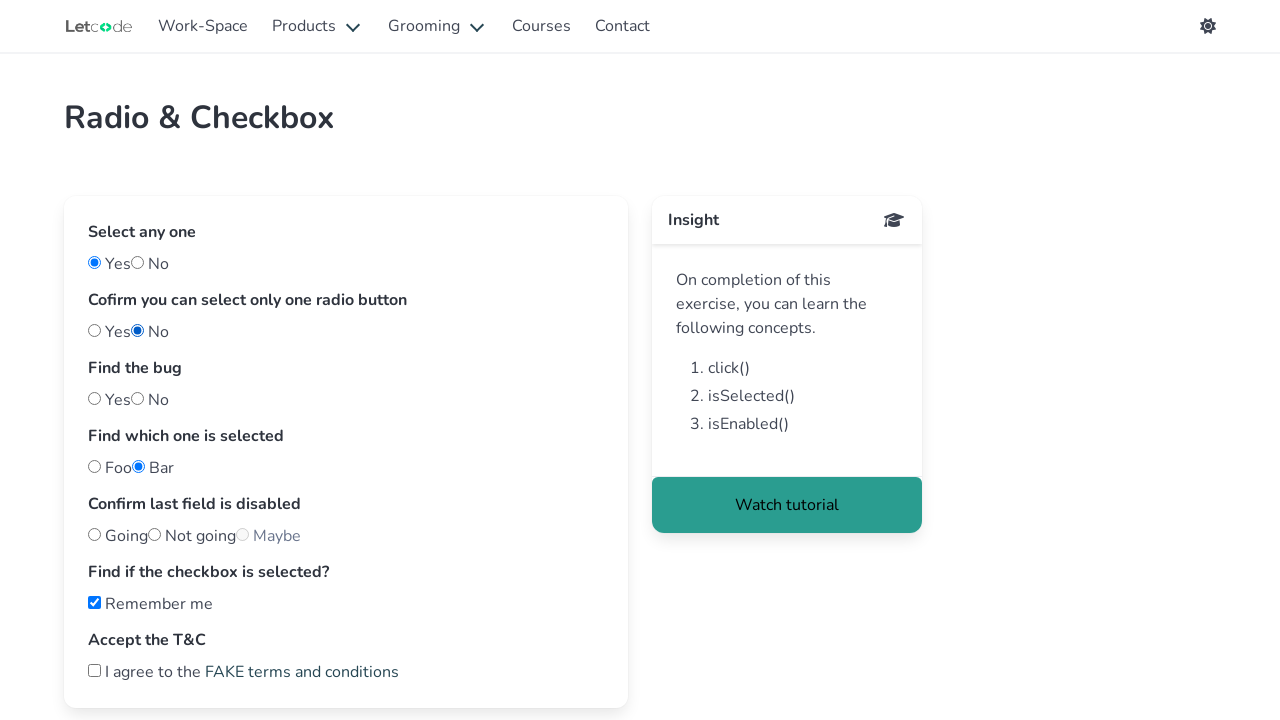

Verified that only 'two' radio button is selected
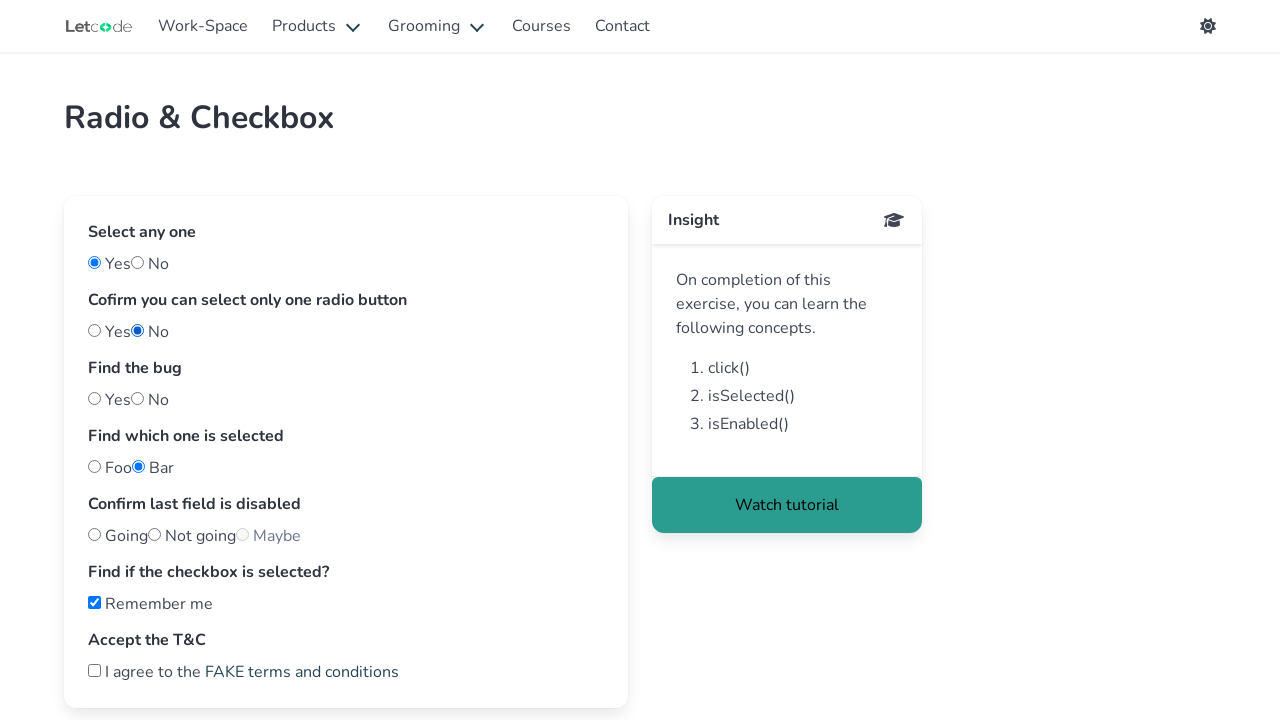

Clicked 'bug' radio button at (138, 398) on #bug
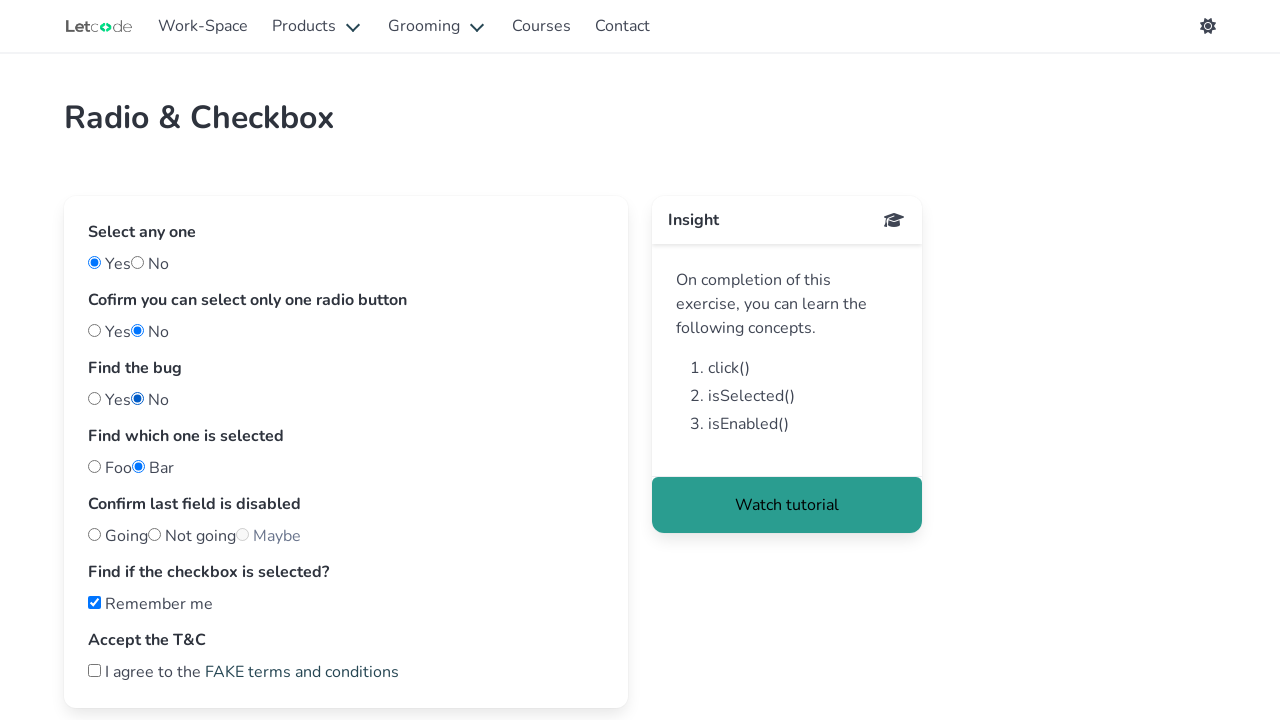

Clicked 'nobug' radio button at (94, 398) on #nobug
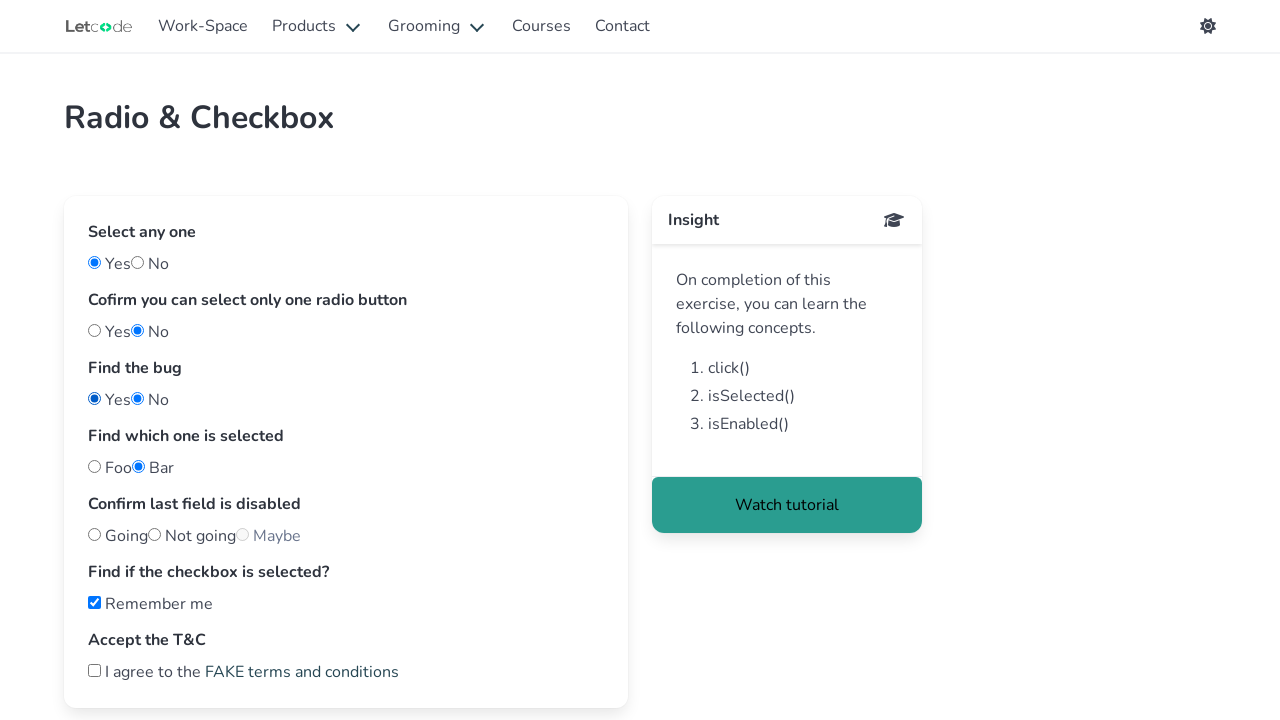

Checked if both 'bug' and 'nobug' radio buttons can be selected together
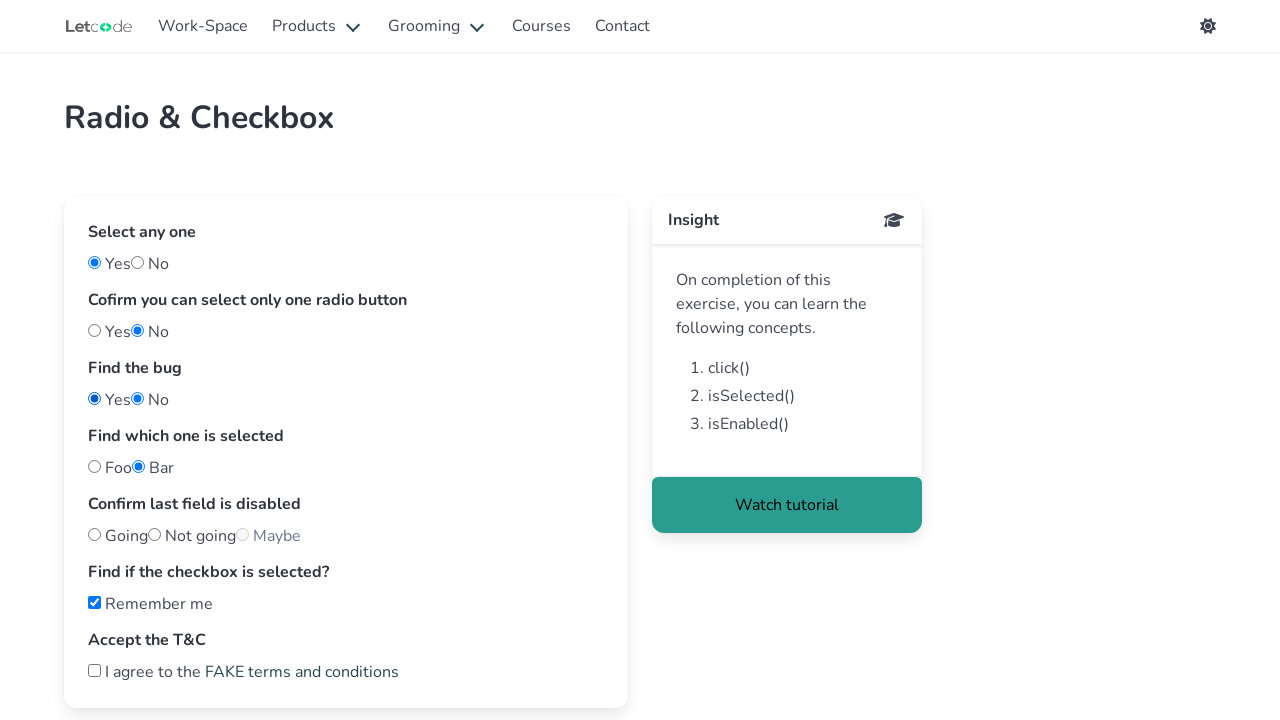

Reloaded the page
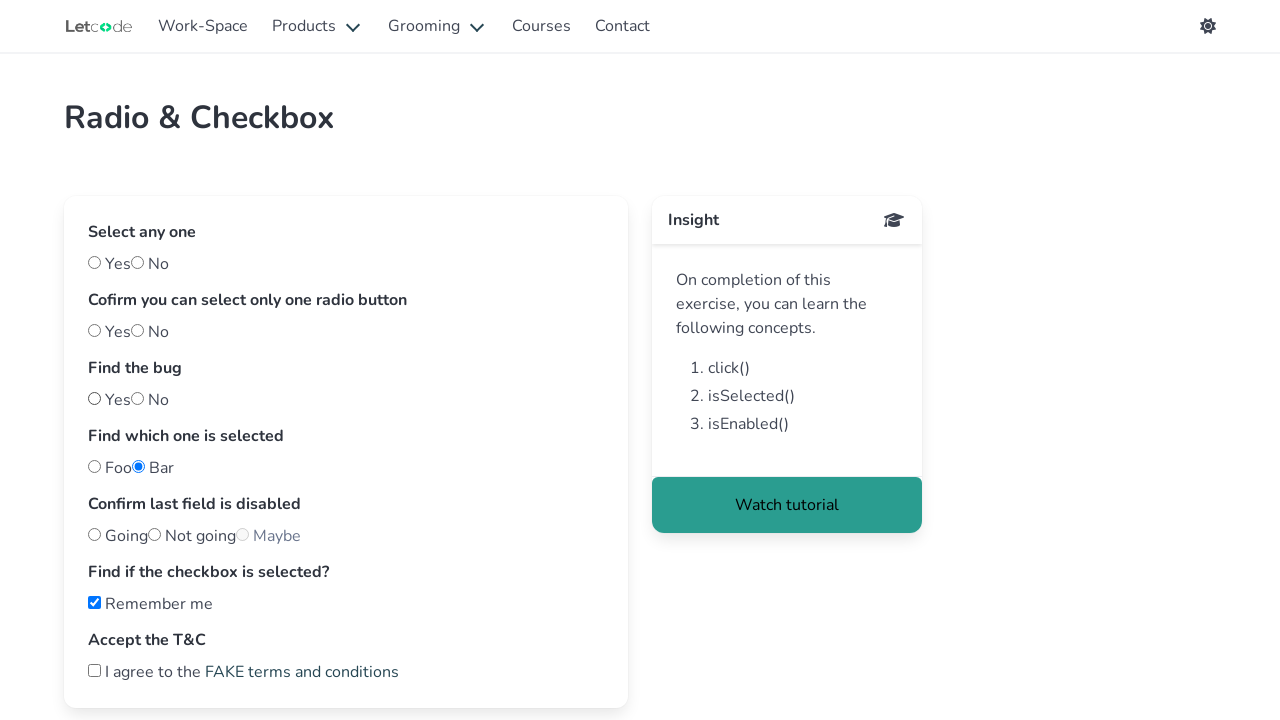

Clicked 'nobug' radio button after reload at (94, 398) on #nobug
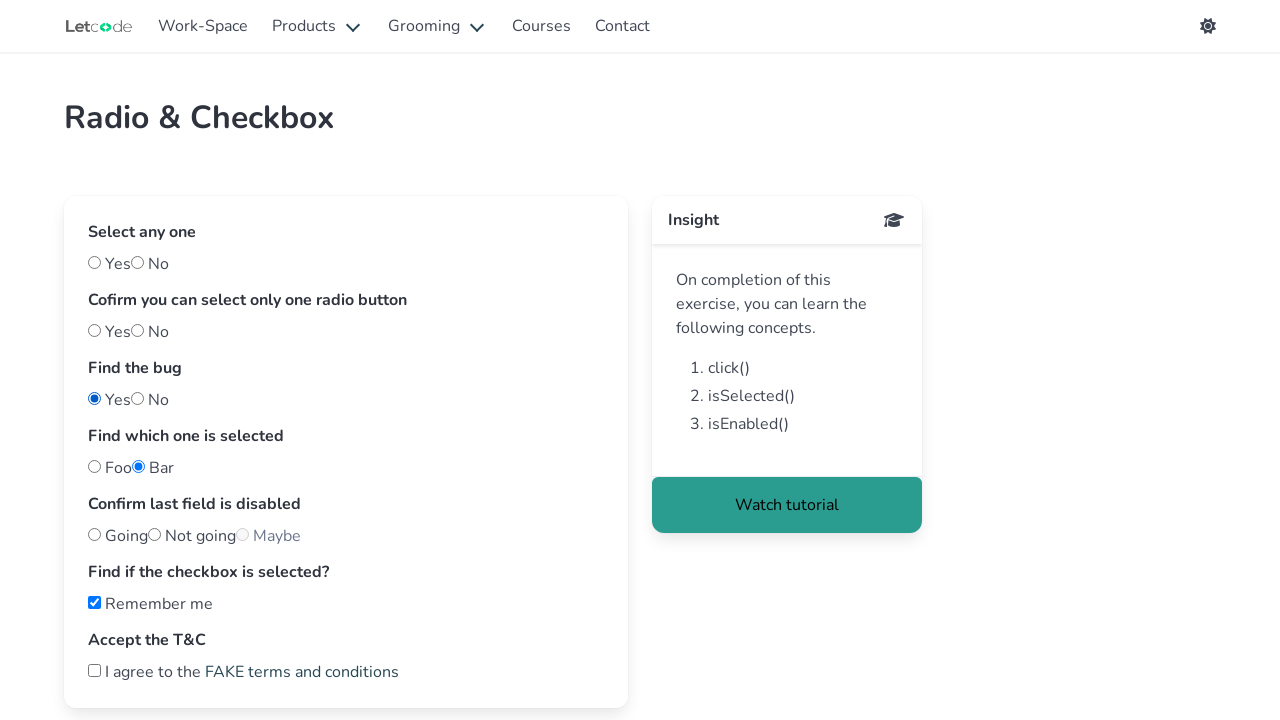

Clicked 'bug' radio button after reload at (138, 398) on #bug
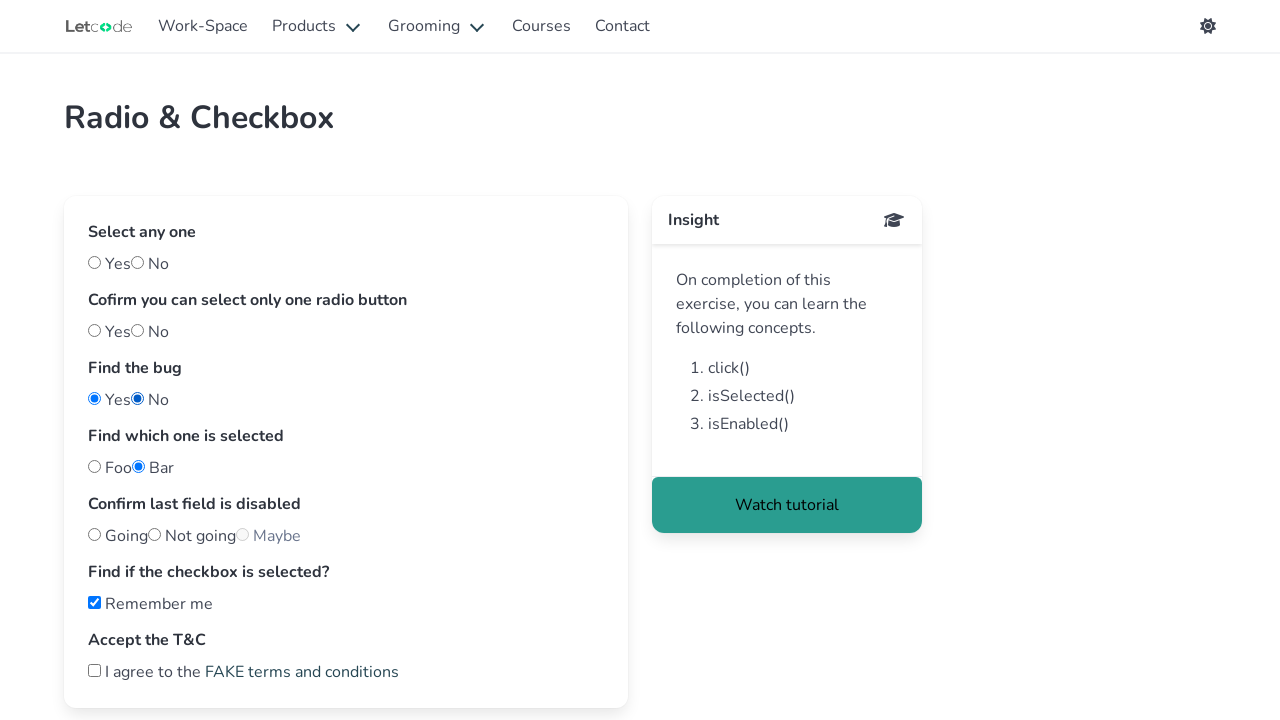

Checked selection state of 'bug' and 'nobug' radio buttons
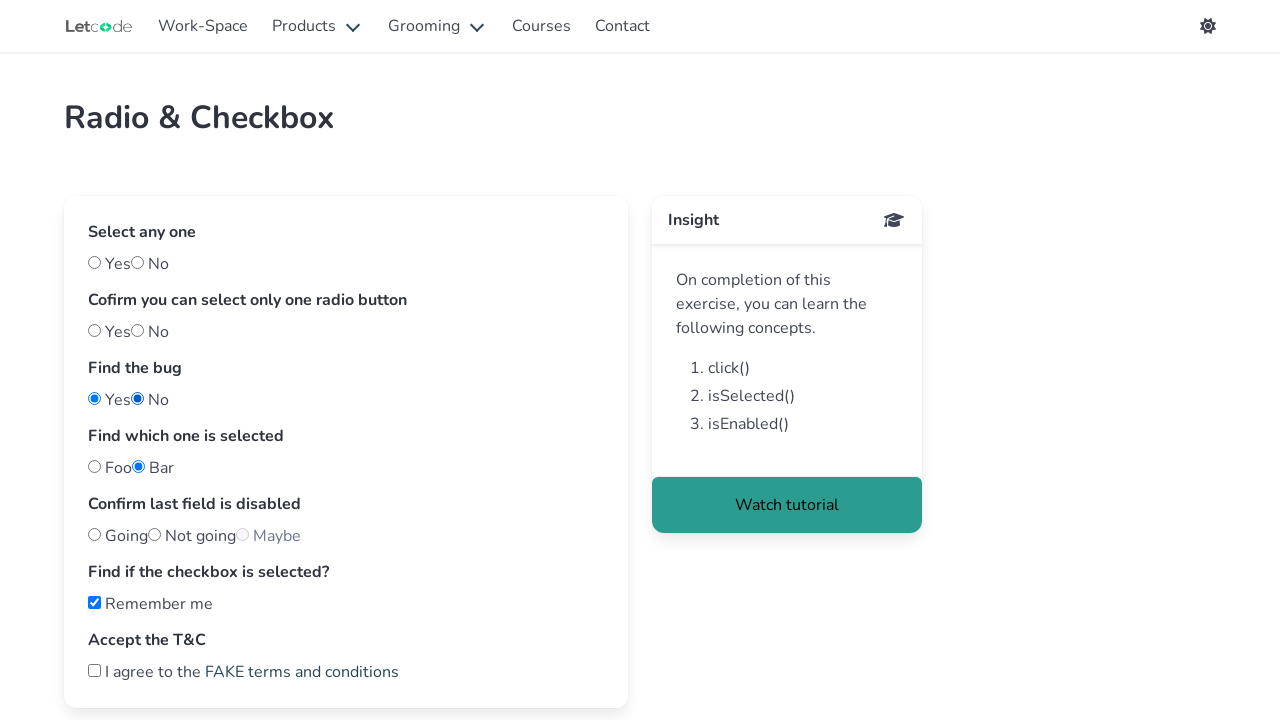

Checked if 'foo' radio button is selected
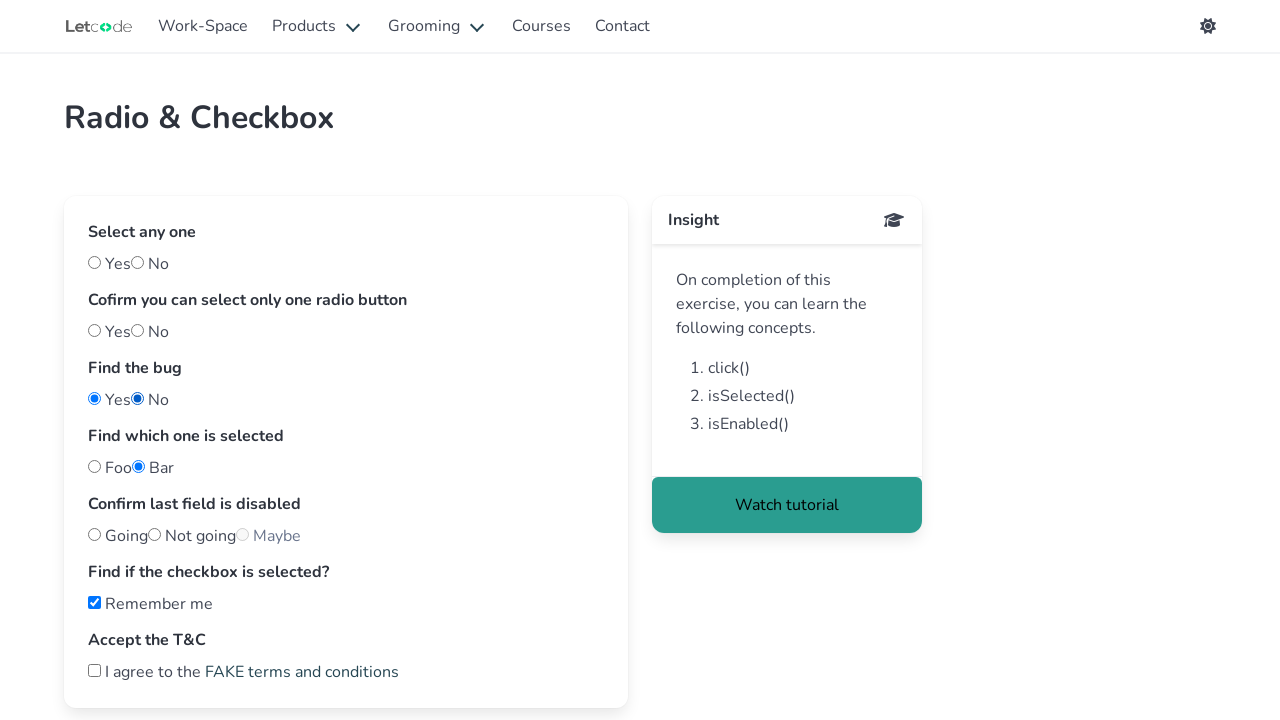

Checked if 'notfoo' radio button is selected
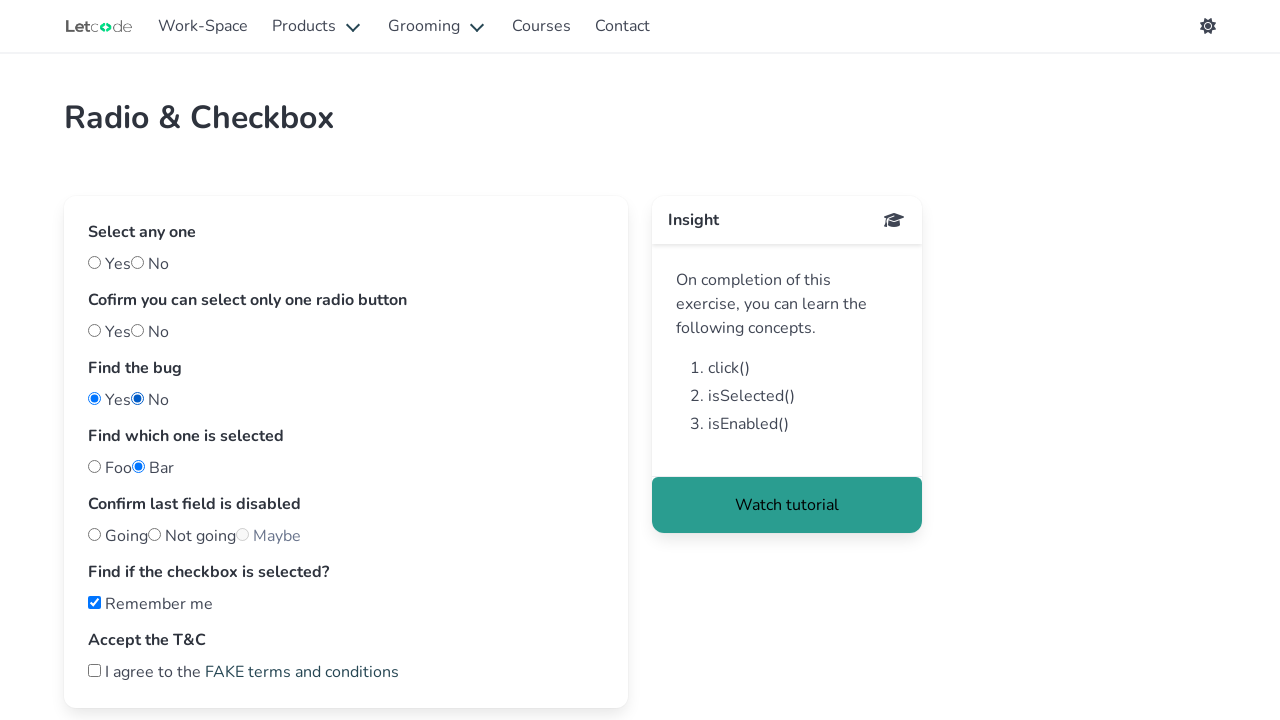

Located the last plan option radio button
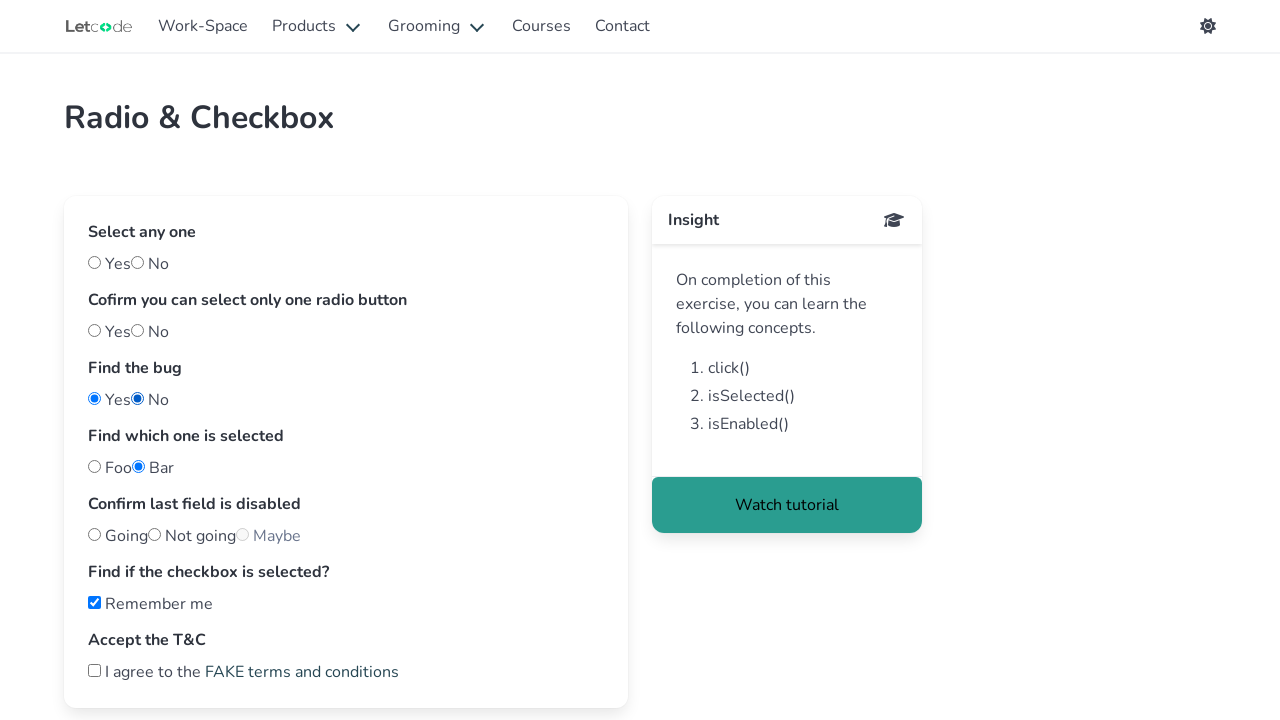

Verified that the last plan option is disabled
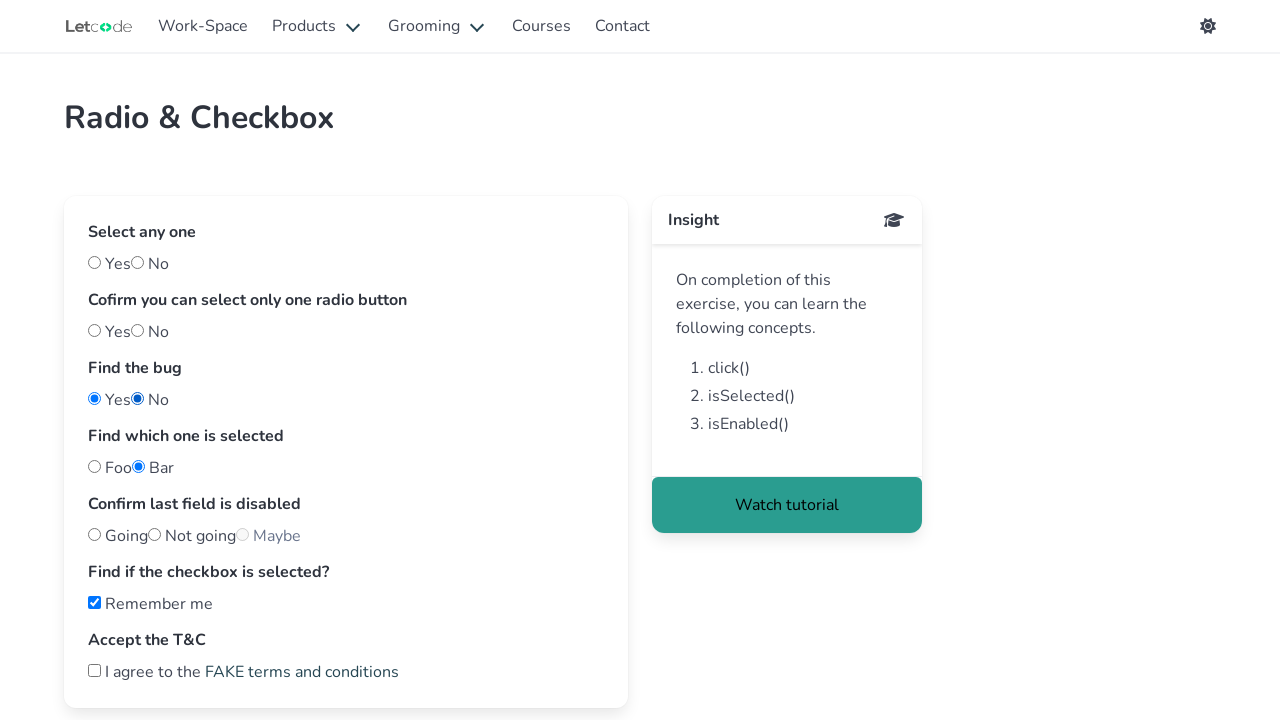

Located the first checkbox element
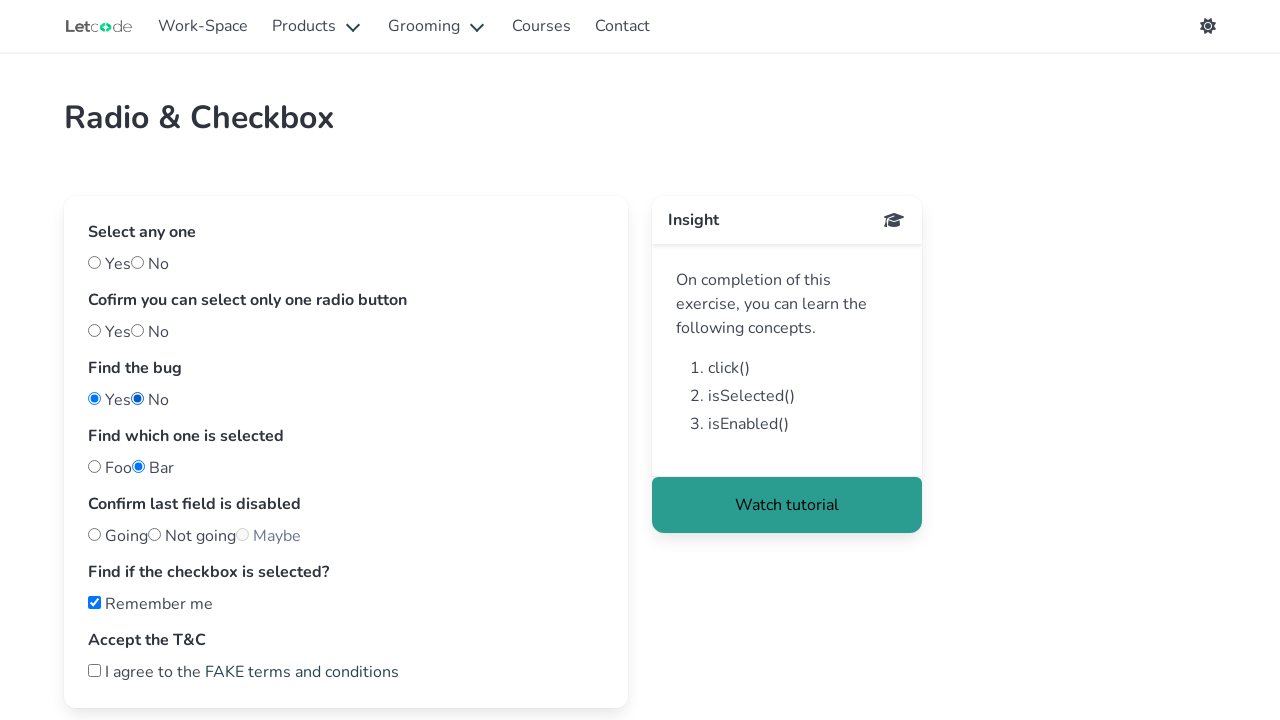

Verified that the first checkbox is not selected
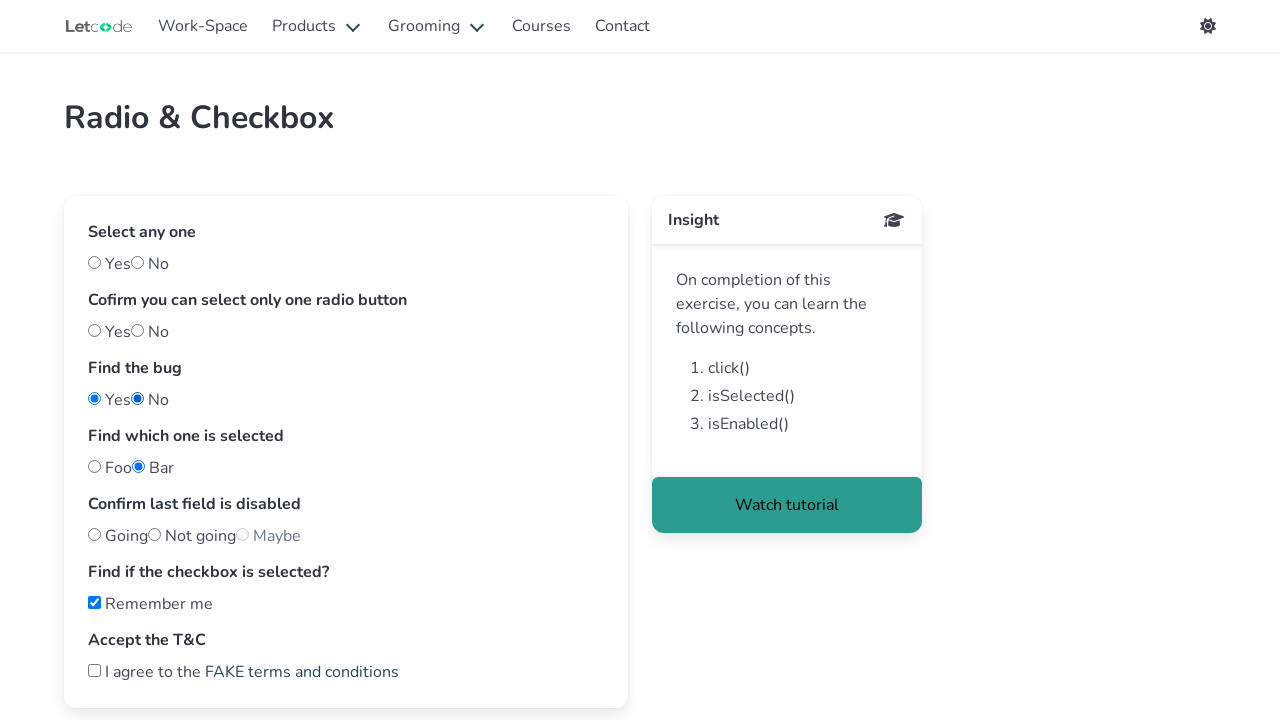

Pressed Space to accept the Terms and Conditions checkbox on (//label[@class='checkbox'])[2]
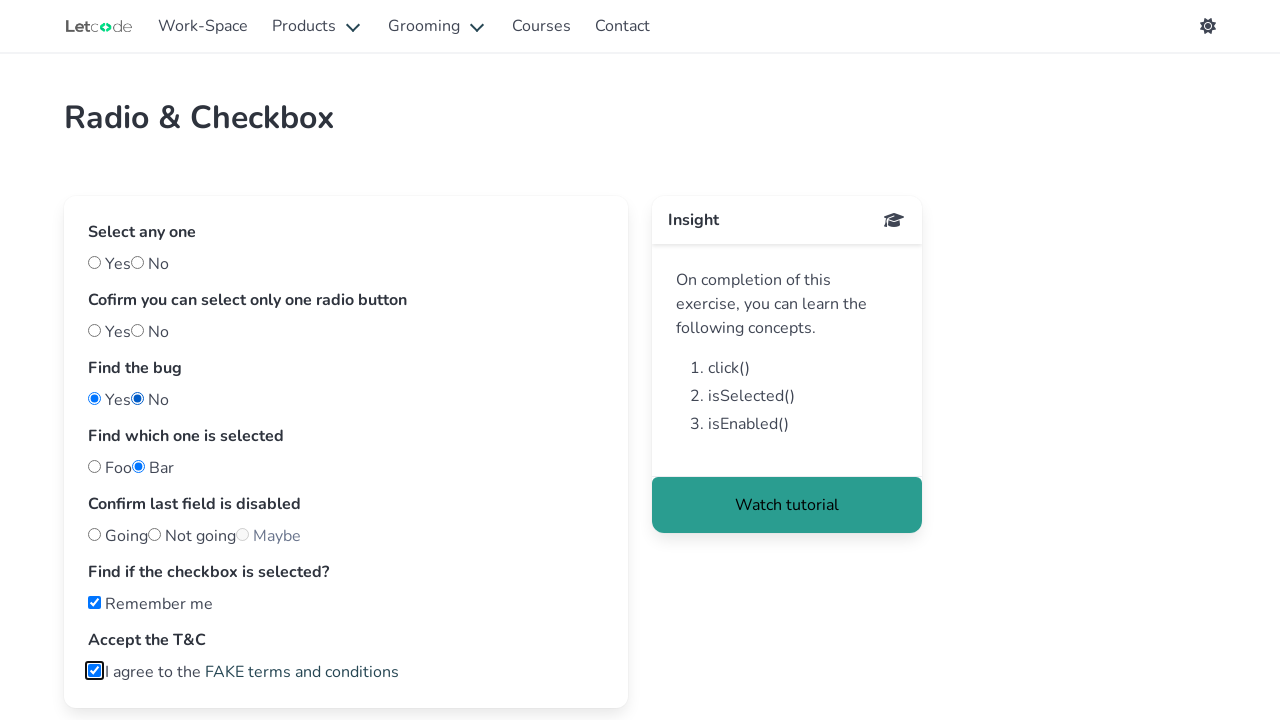

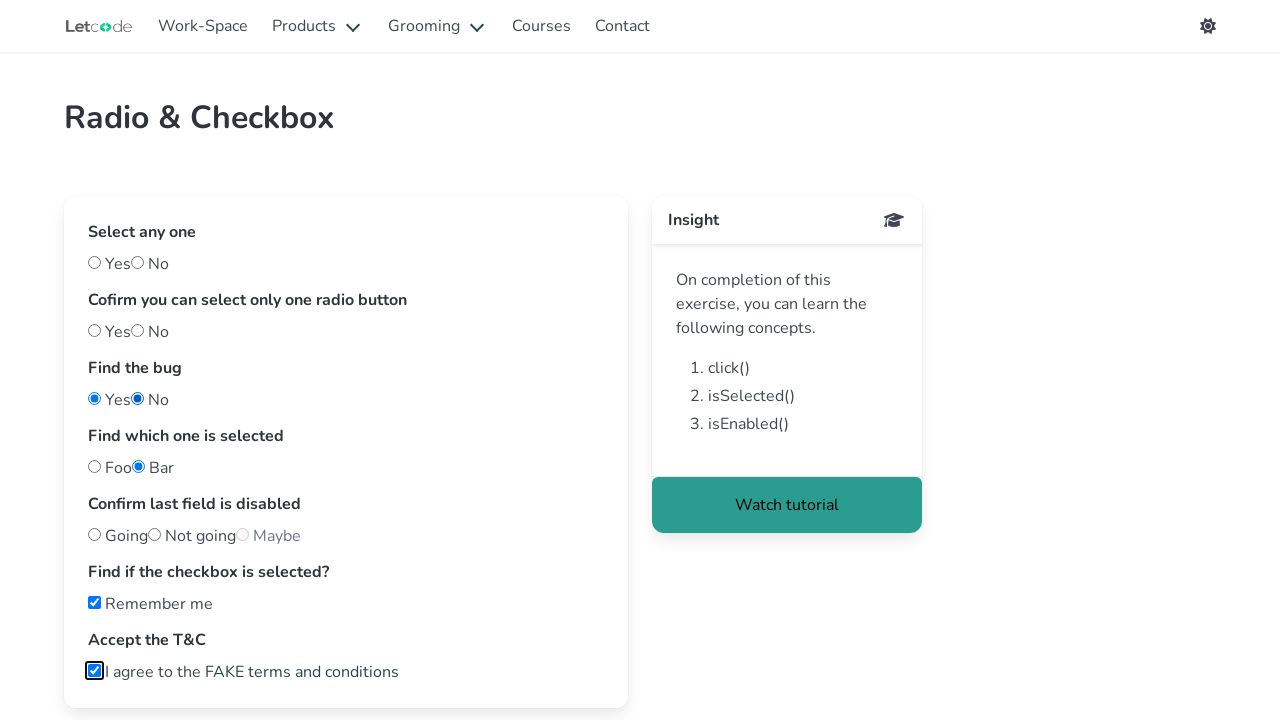